Tests file download functionality by clicking on a download link for a text file on a test blog page

Starting URL: http://only-testing-blog.blogspot.in/2014/05/login.html#sthash.D47RdOVC.dpuf

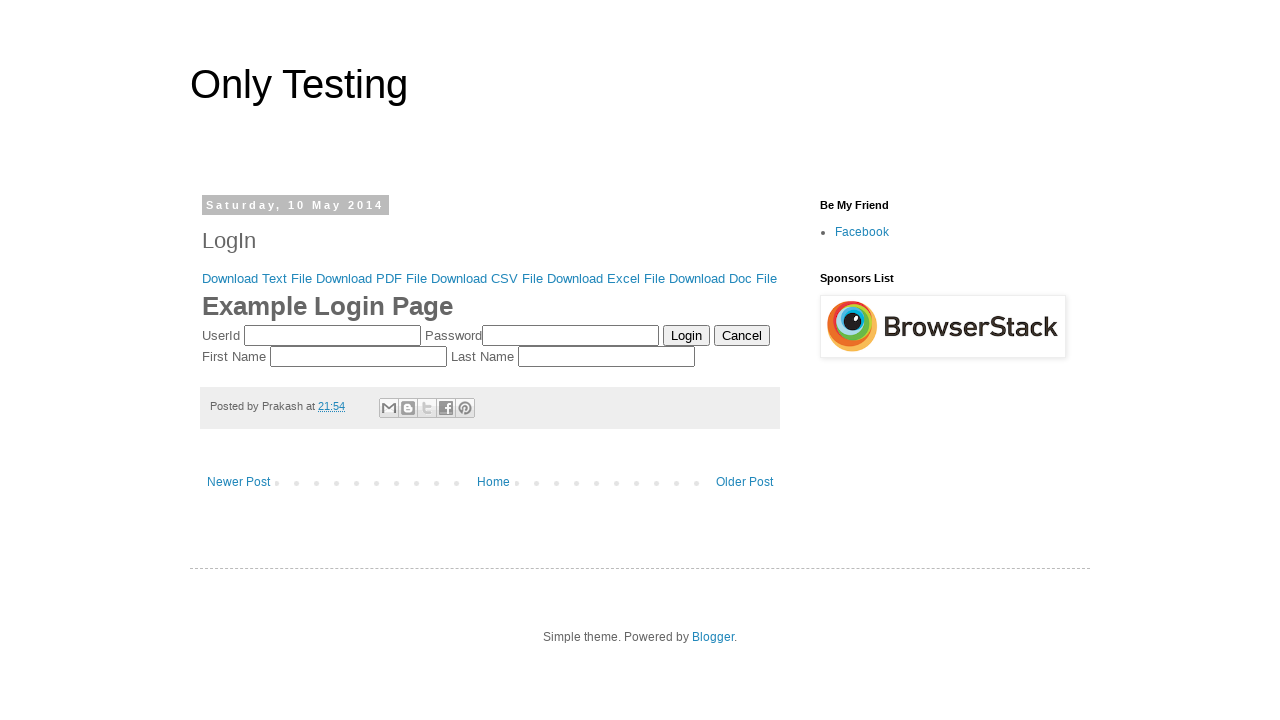

Clicked on 'Download Text File' link to initiate file download at (257, 278) on xpath=//a[contains(.,'Download Text File')]
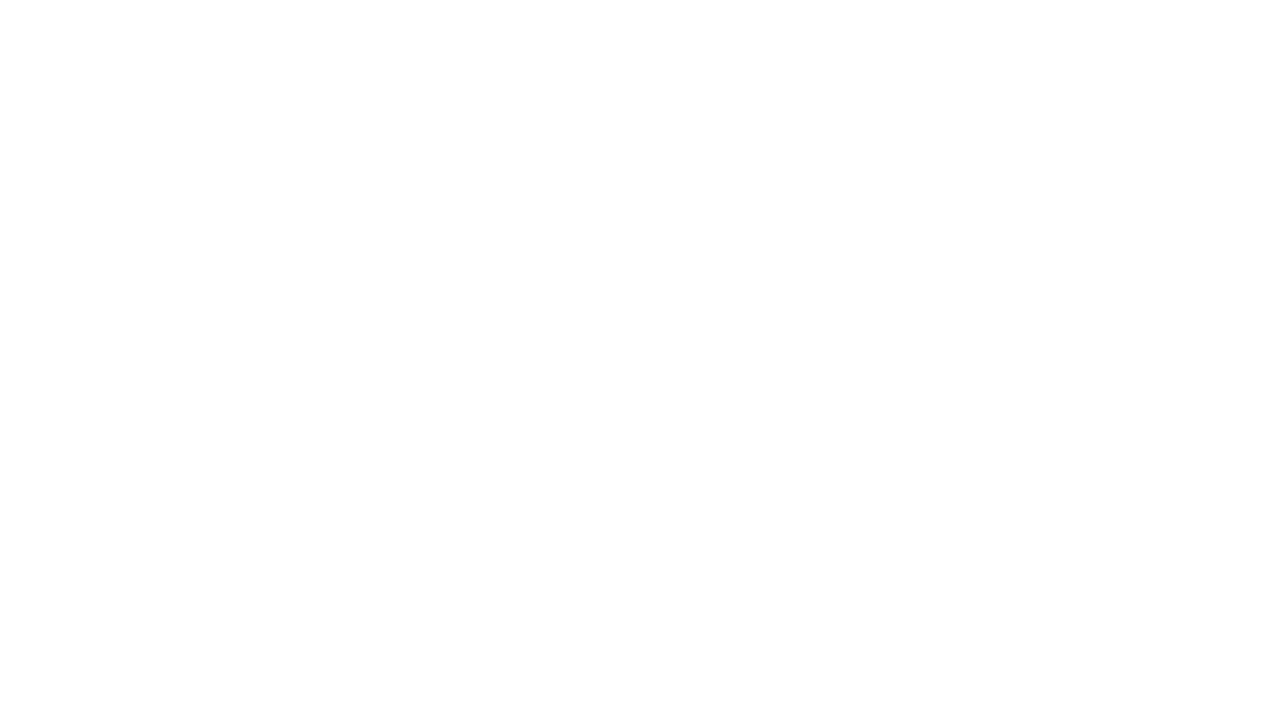

Waited 2 seconds for download to initiate
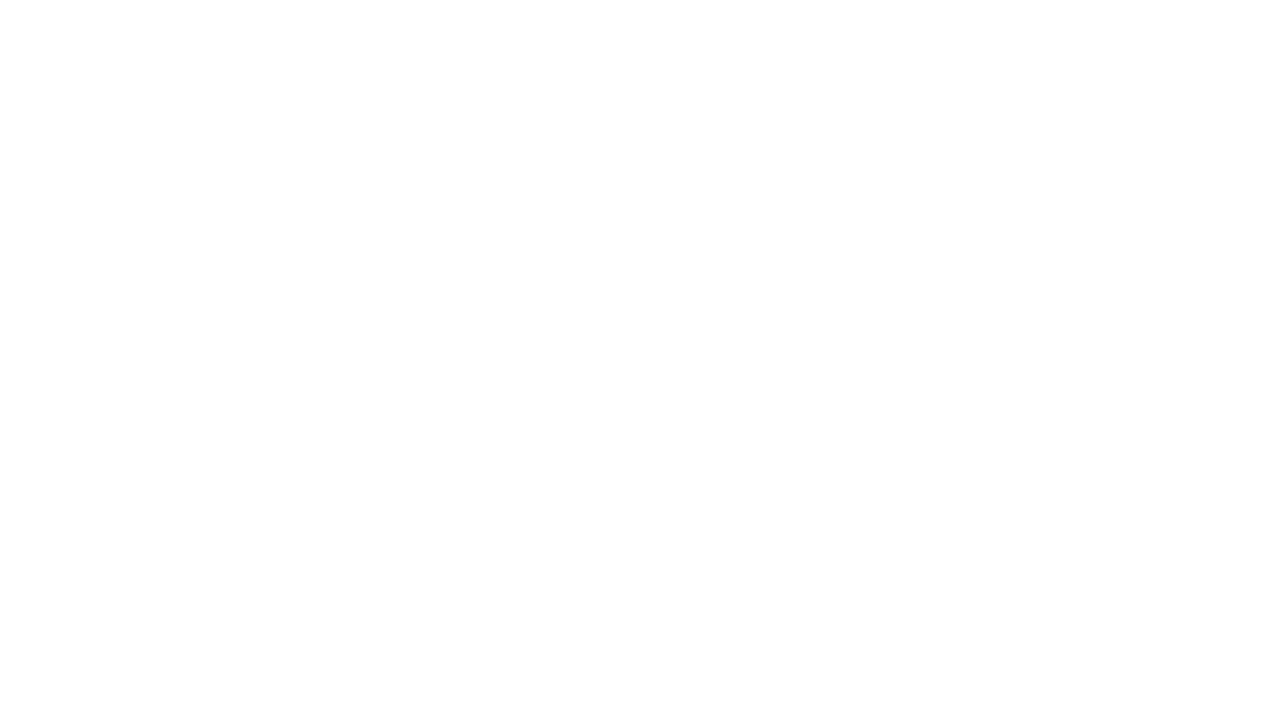

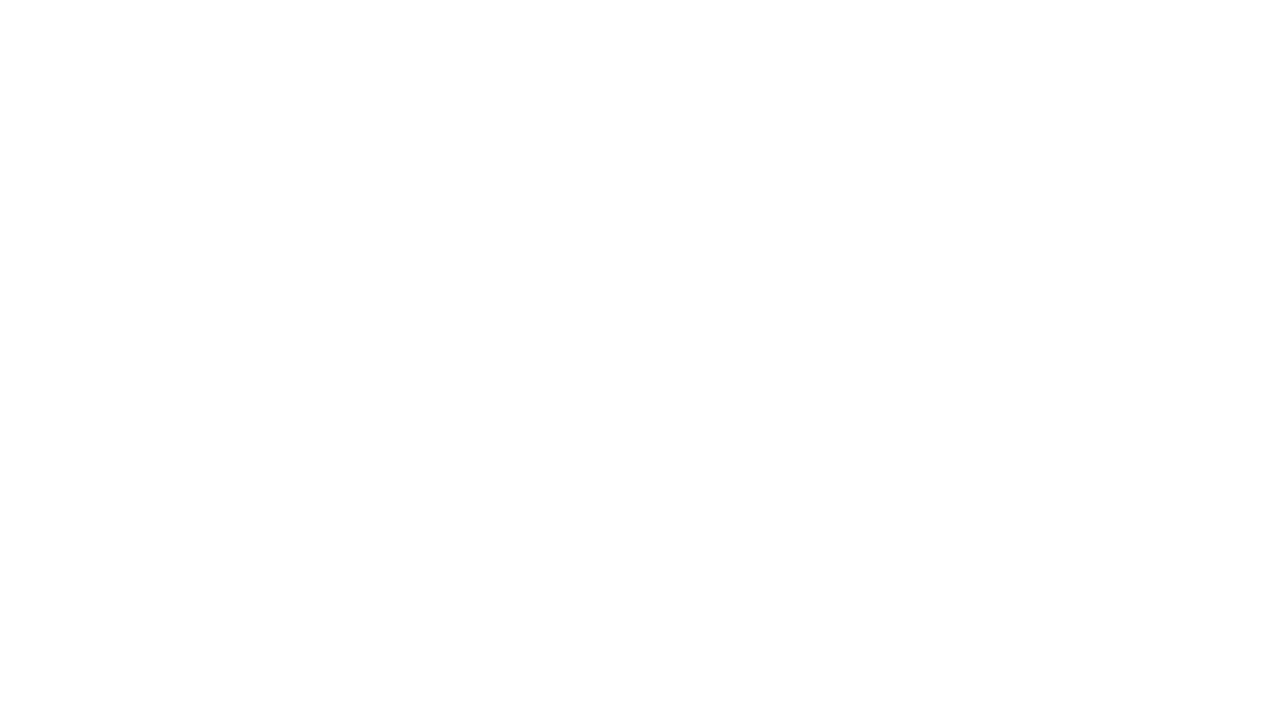